Tests dropdown selection by selecting Option 1 and Option 2 from the dropdown menu

Starting URL: https://the-internet.herokuapp.com/dropdown

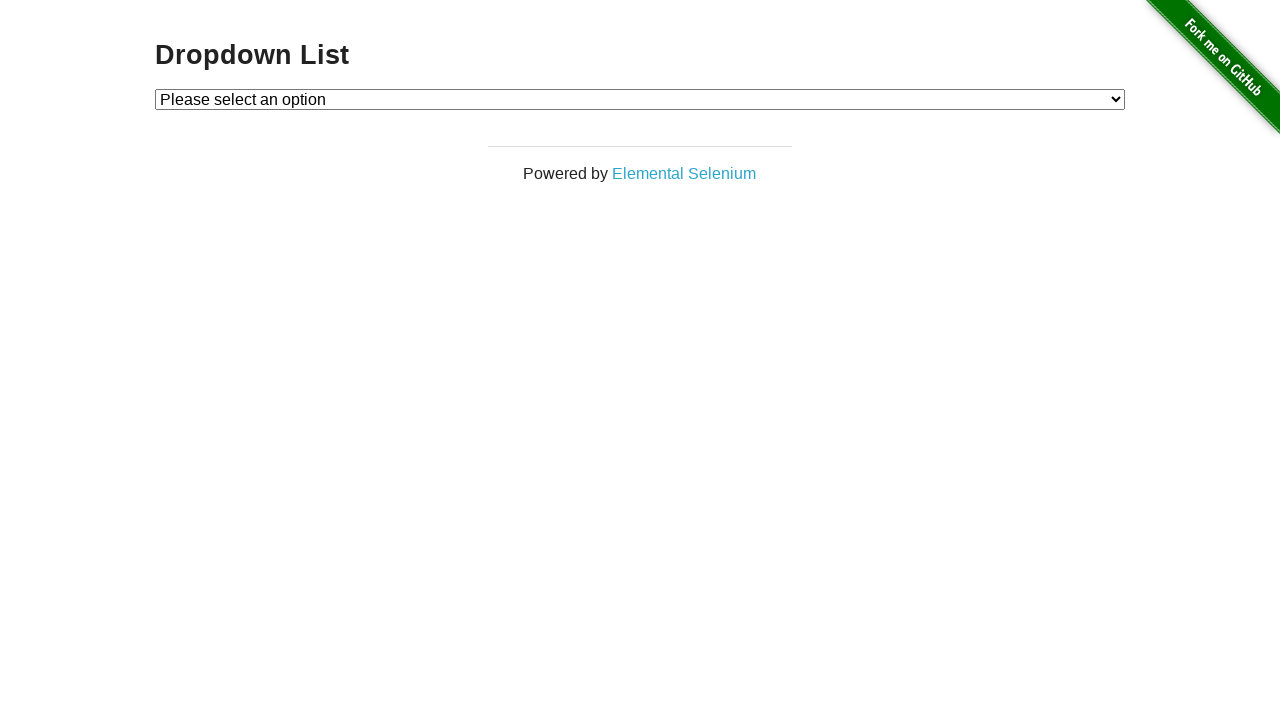

Selected Option 1 from dropdown menu on #dropdown
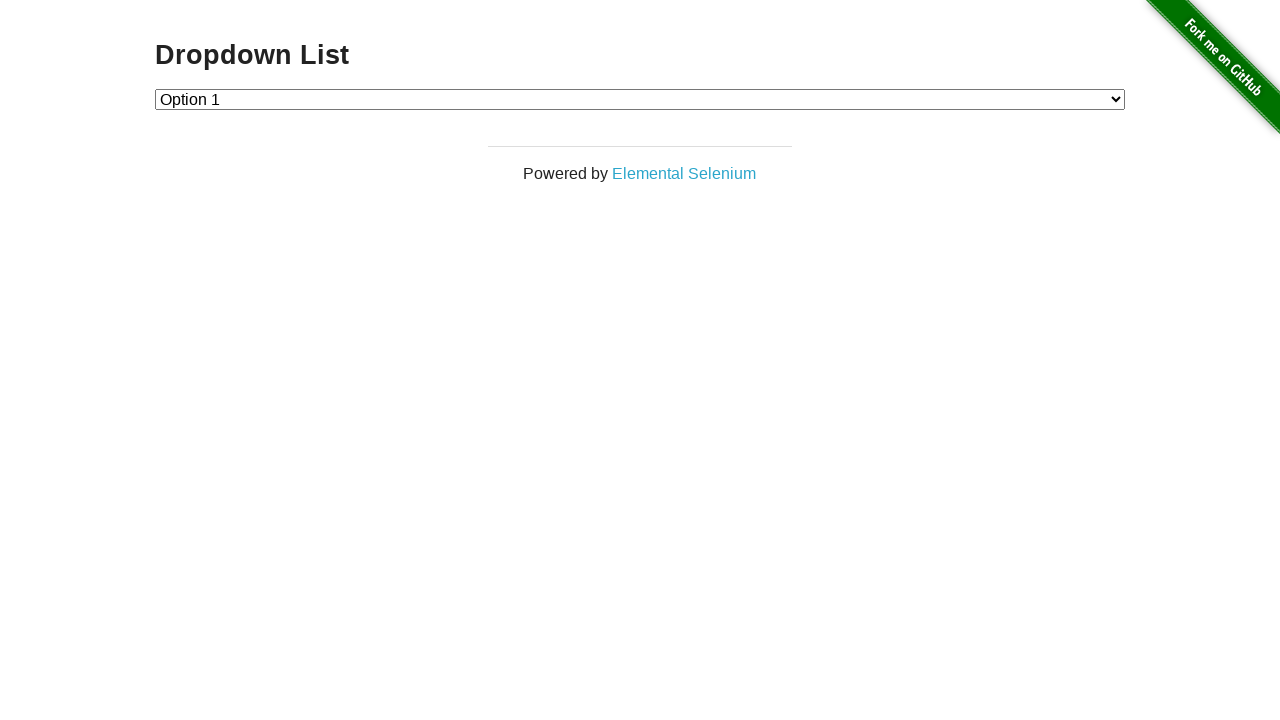

Selected Option 2 from dropdown menu on #dropdown
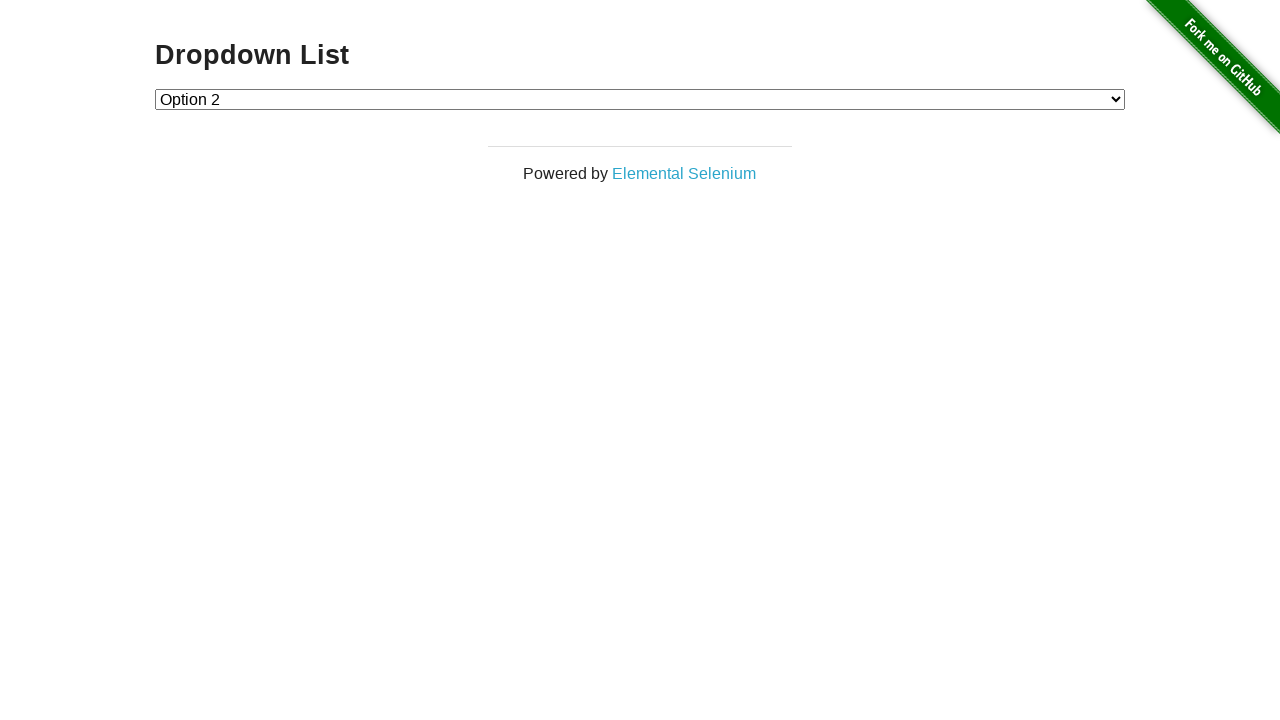

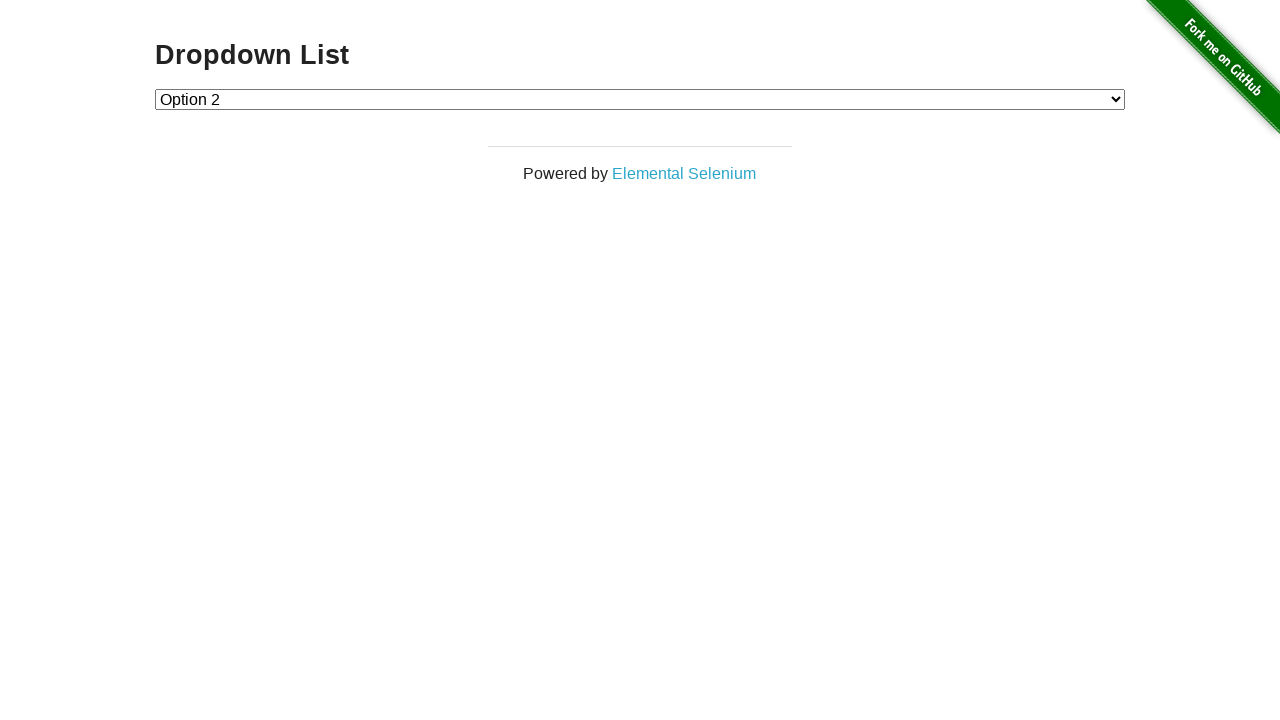